Tests form interactions on a practice page by clicking a checkbox, selecting a dropdown option matching the checkbox value, filling a name field, triggering an alert, and verifying the alert text contains the expected value.

Starting URL: https://rahulshettyacademy.com/AutomationPractice/

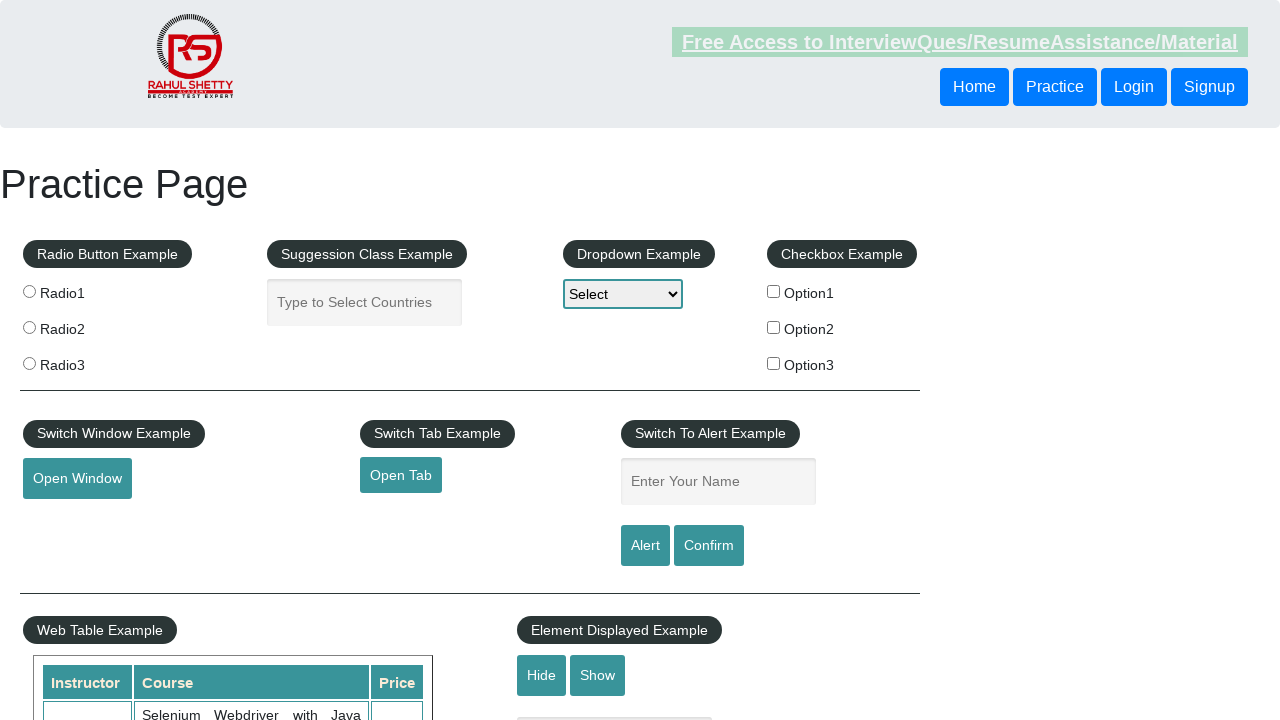

Clicked checkbox option 1 at (774, 291) on #checkBoxOption1
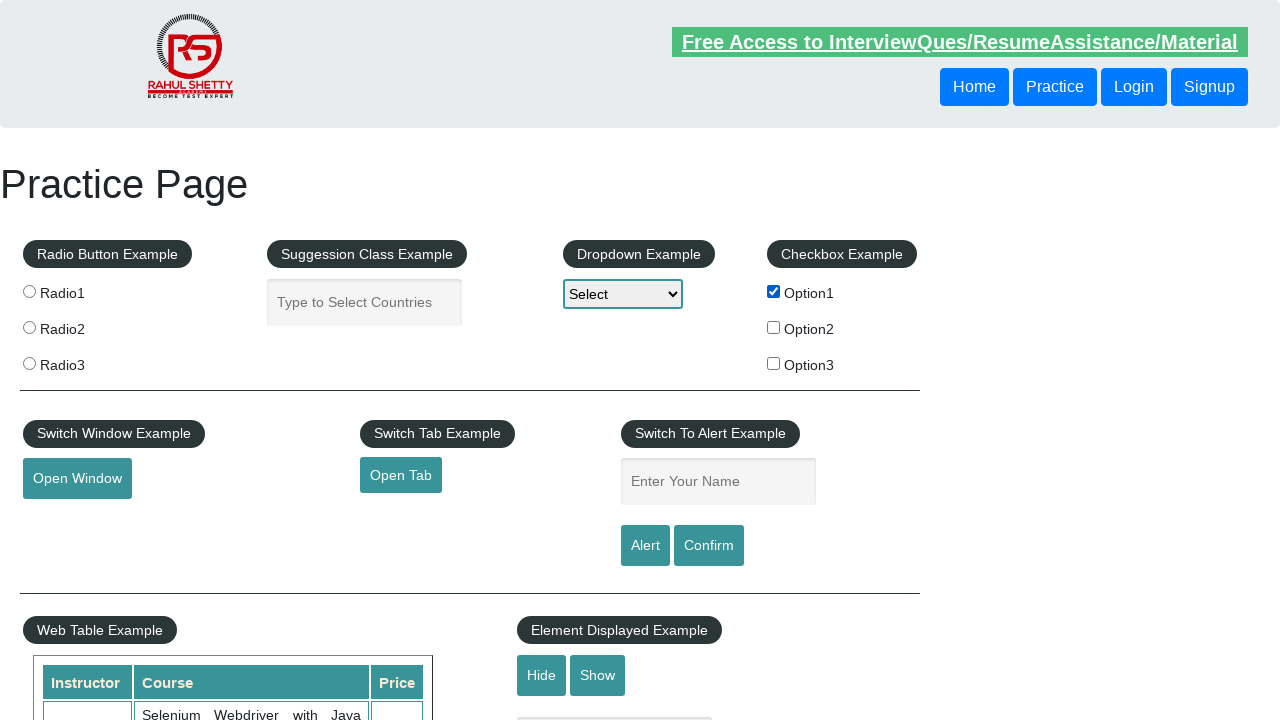

Retrieved checkbox value: 'option1'
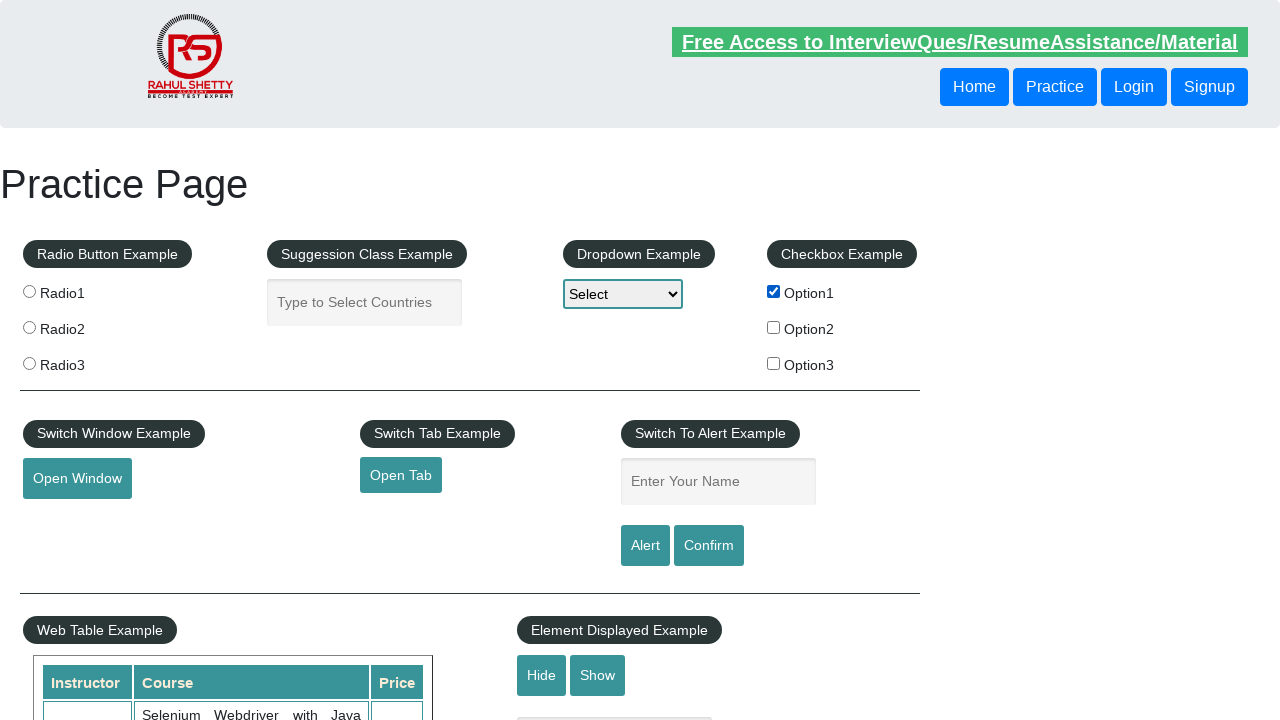

Selected dropdown option matching checkbox value: 'option1' on #dropdown-class-example
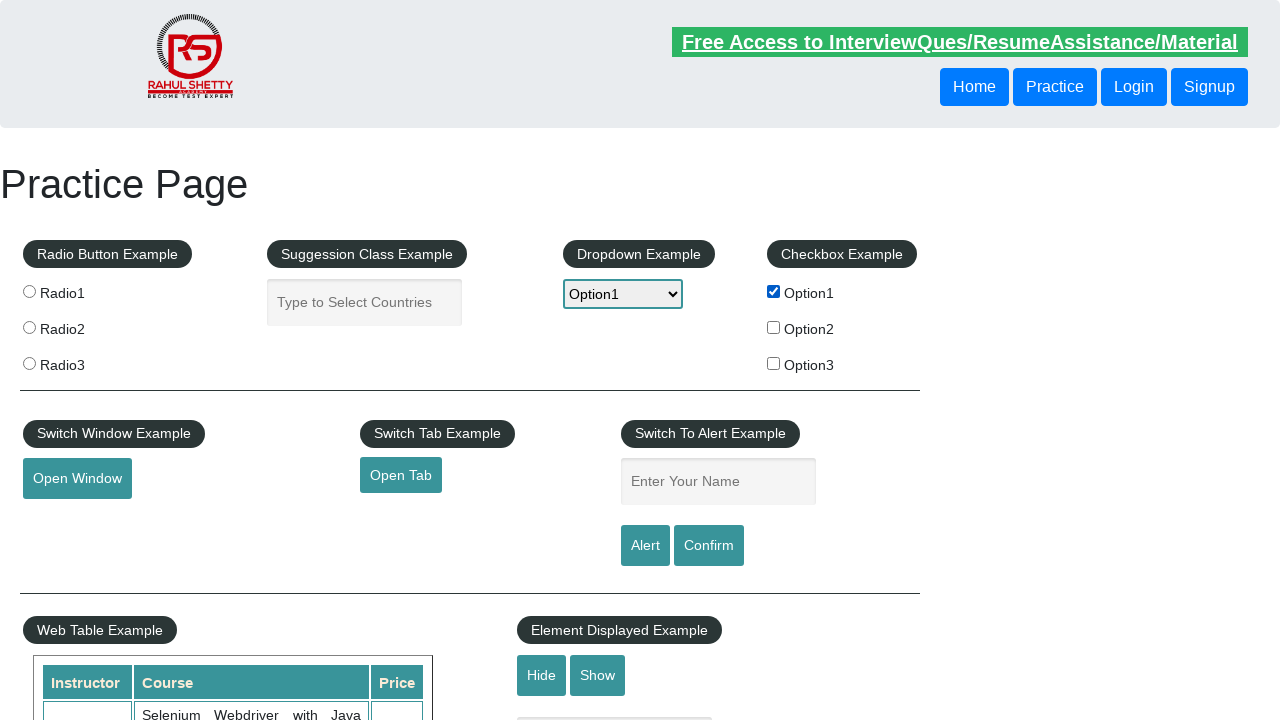

Filled name field with value: 'option1' on #name
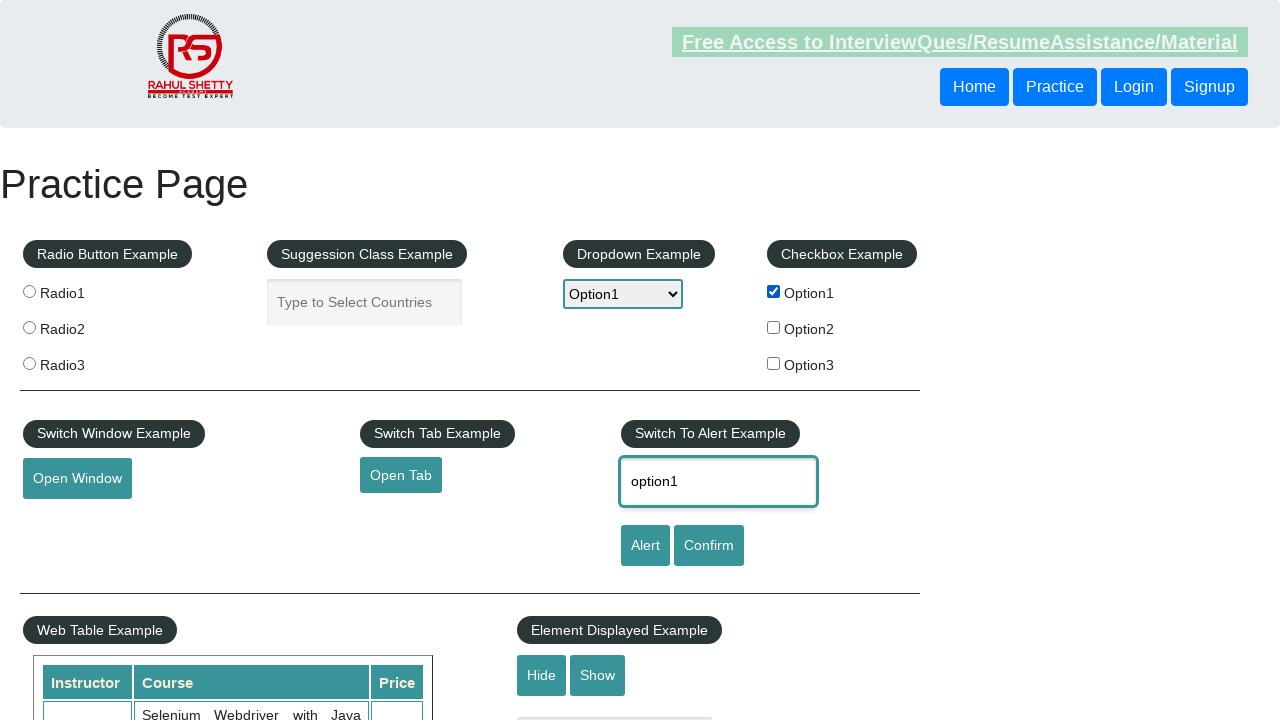

Set up dialog handler to capture alert text
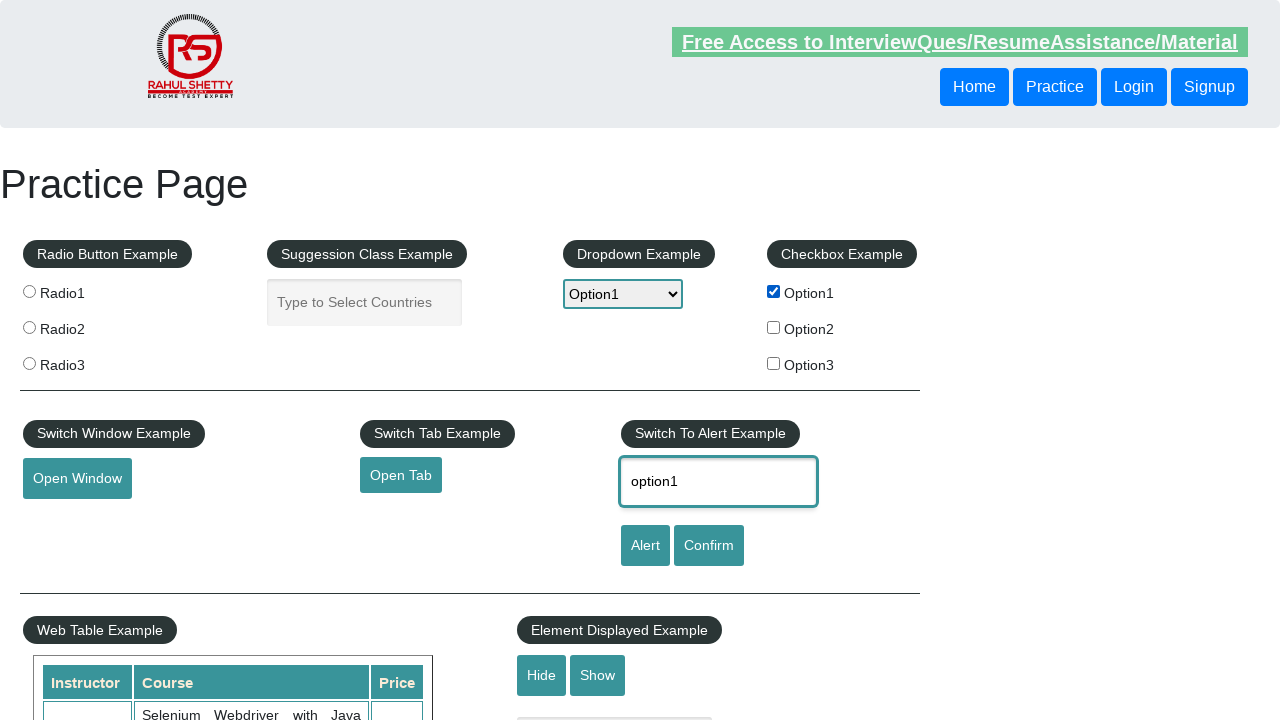

Clicked alert button to trigger dialog at (645, 546) on #alertbtn
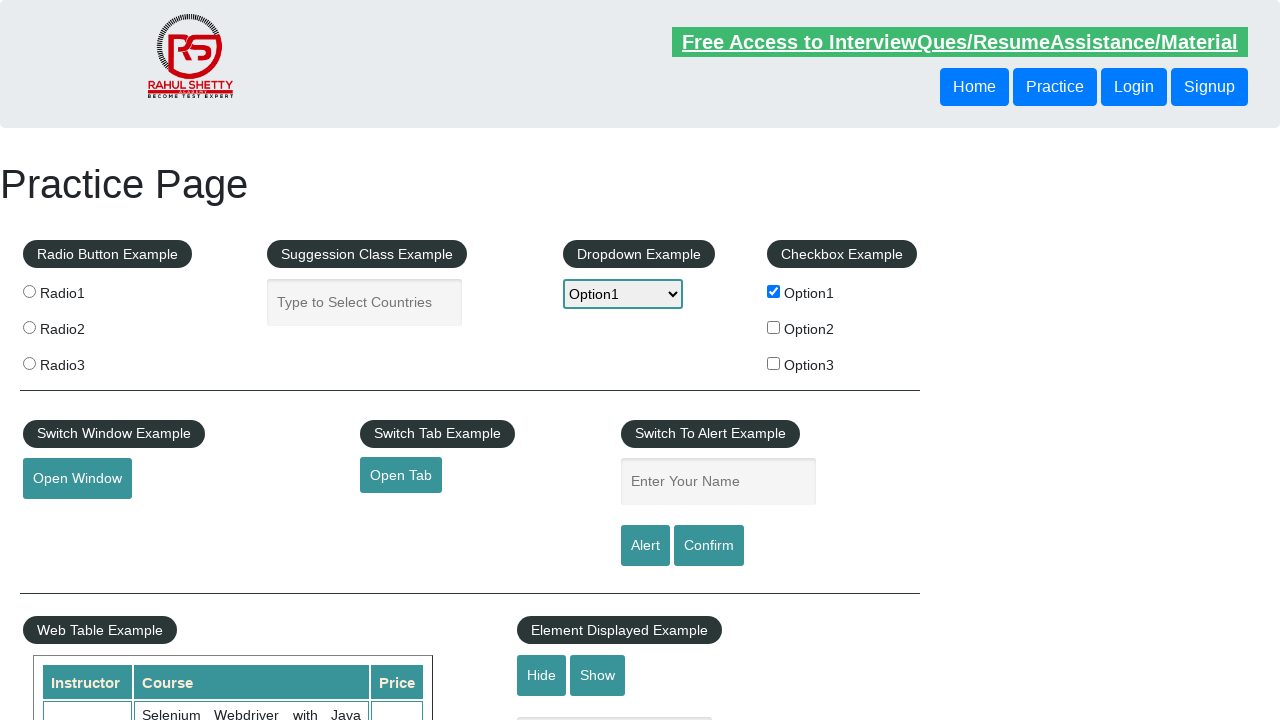

Waited 500ms for dialog to be processed
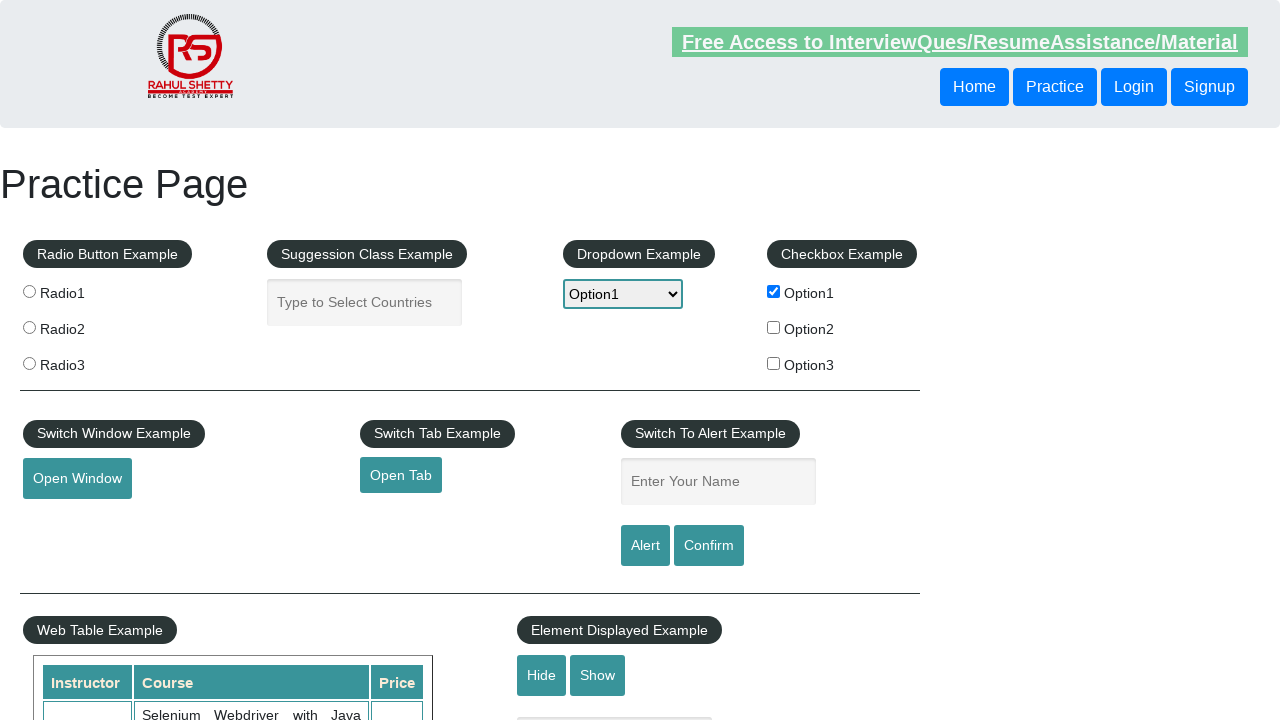

Verified alert text contains expected value 'option1': 'Hello option1, share this practice page and share your knowledge'
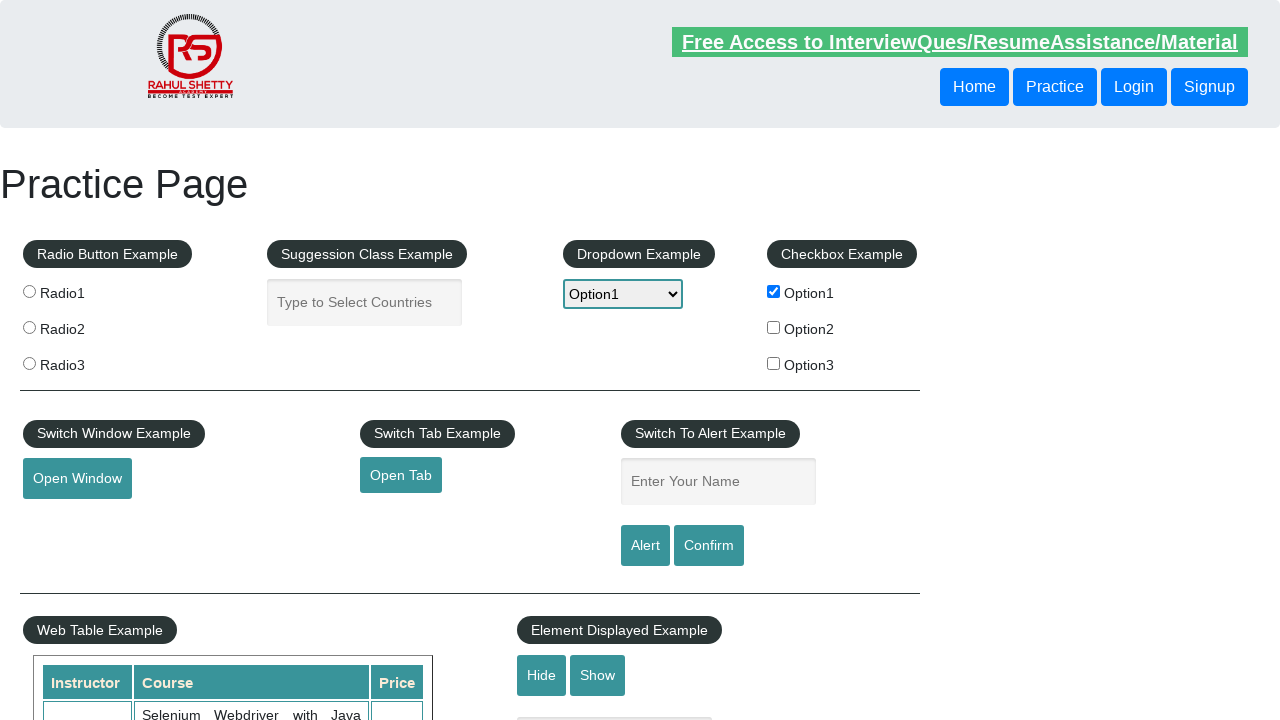

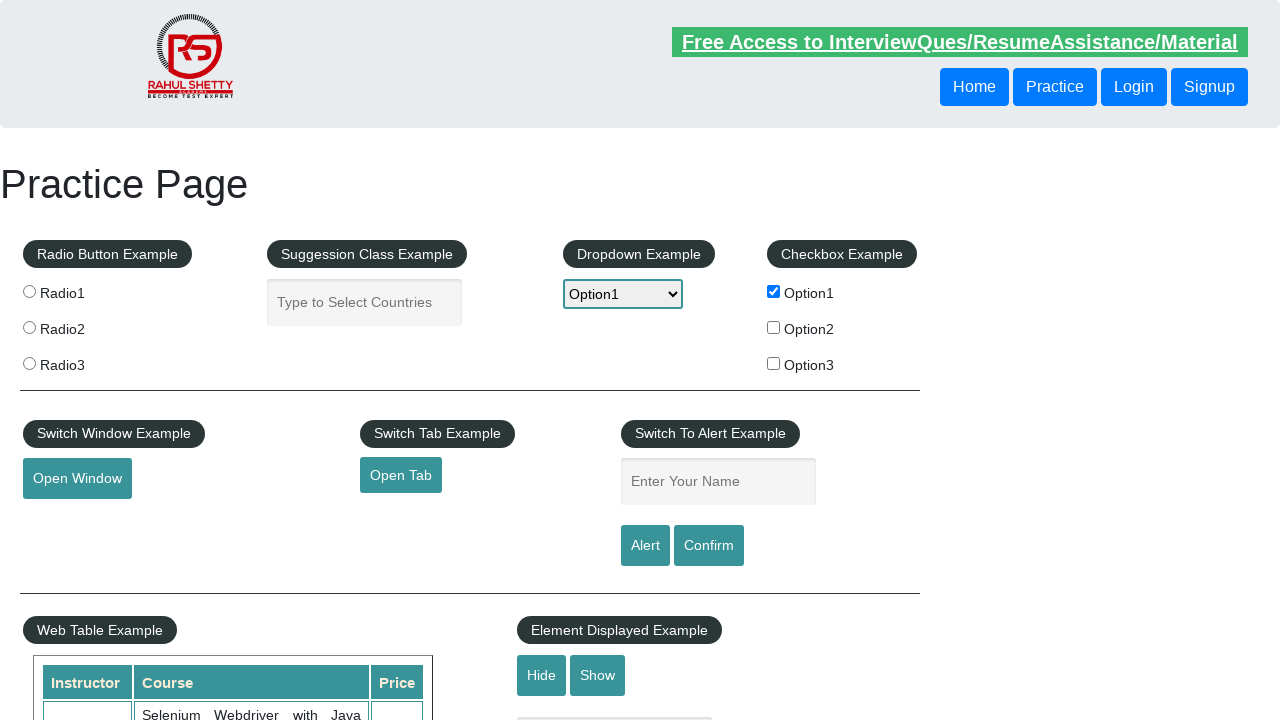